Navigates to GitHub homepage and verifies that the signup link element is visible using an XPath locator

Starting URL: https://github.com

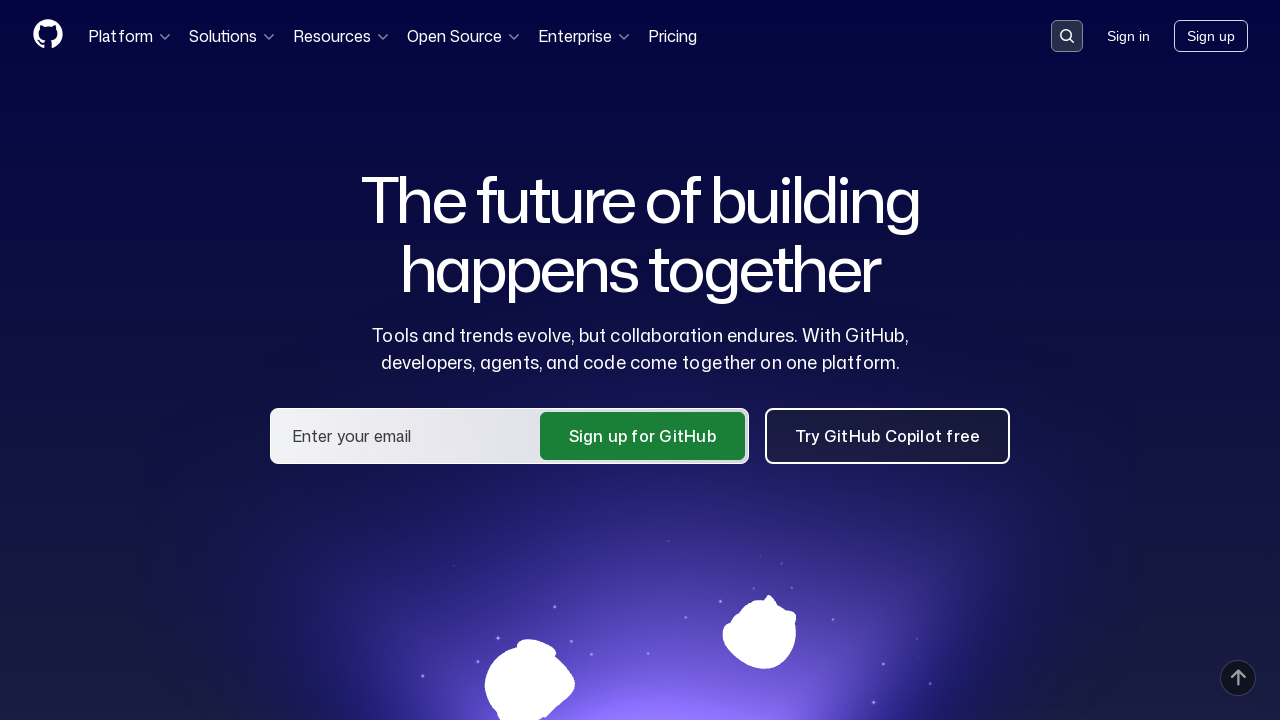

Navigated to GitHub homepage
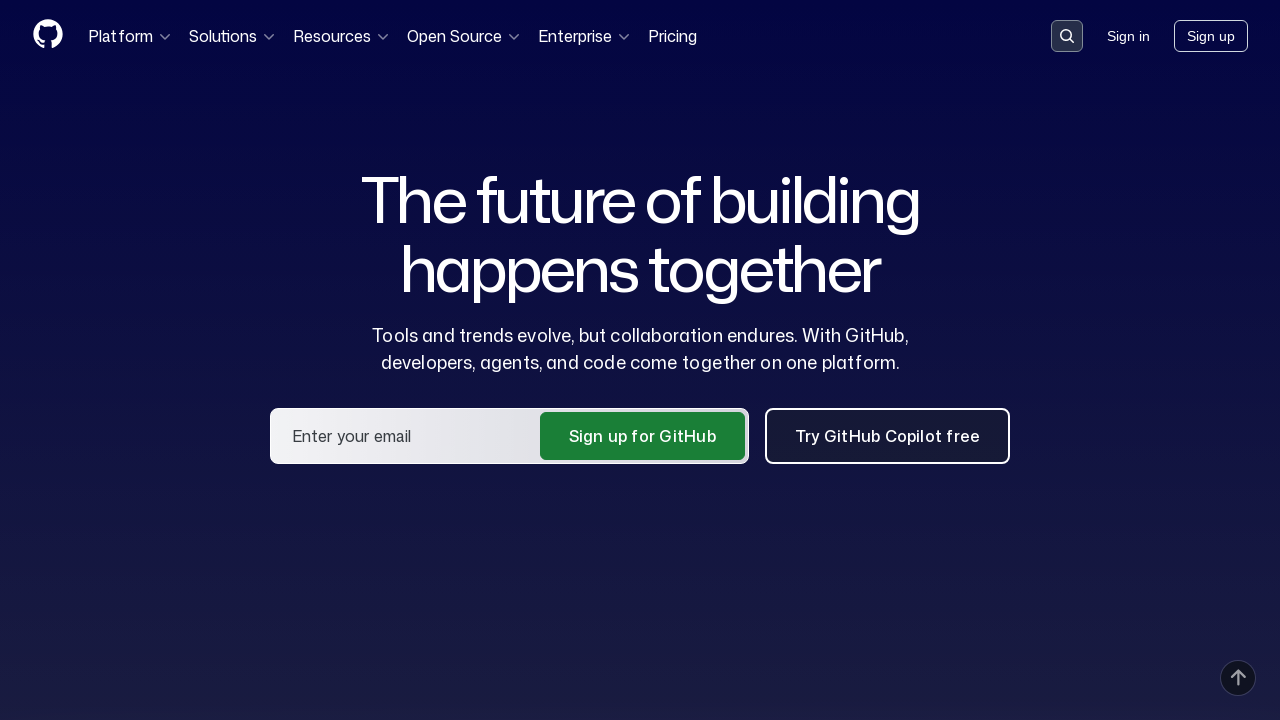

Located signup link using XPath
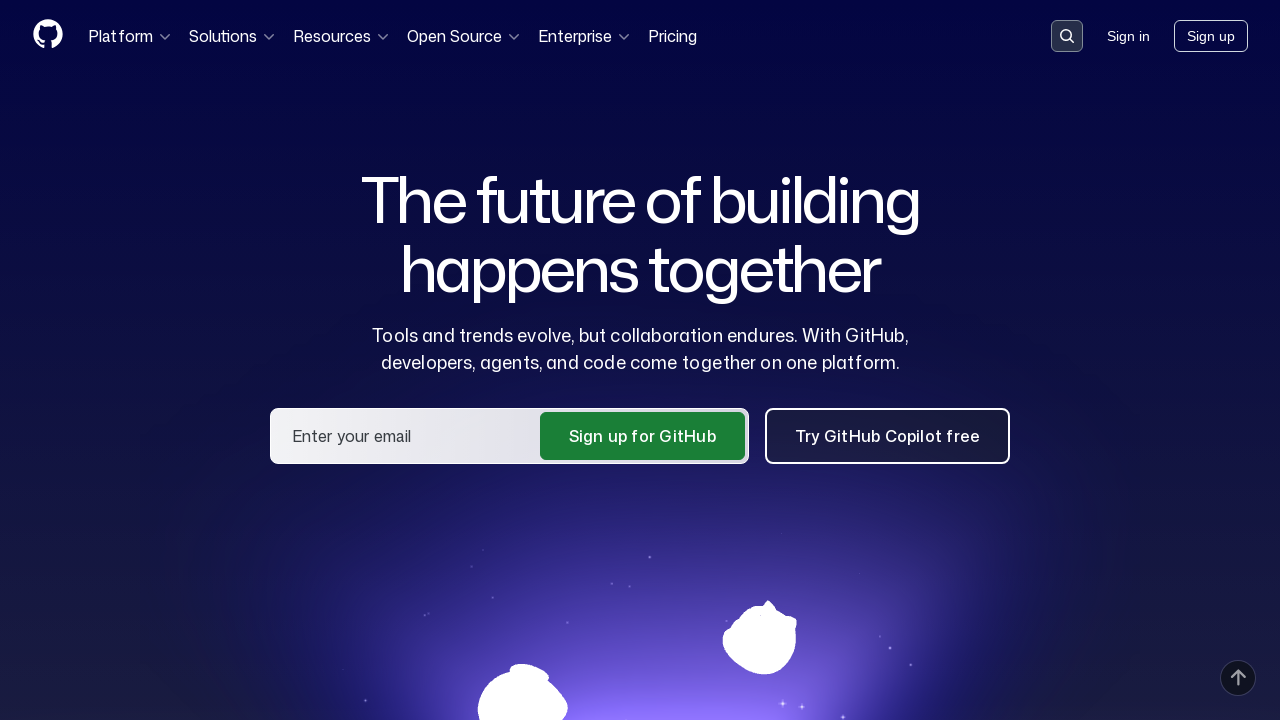

Verified that signup link element is visible
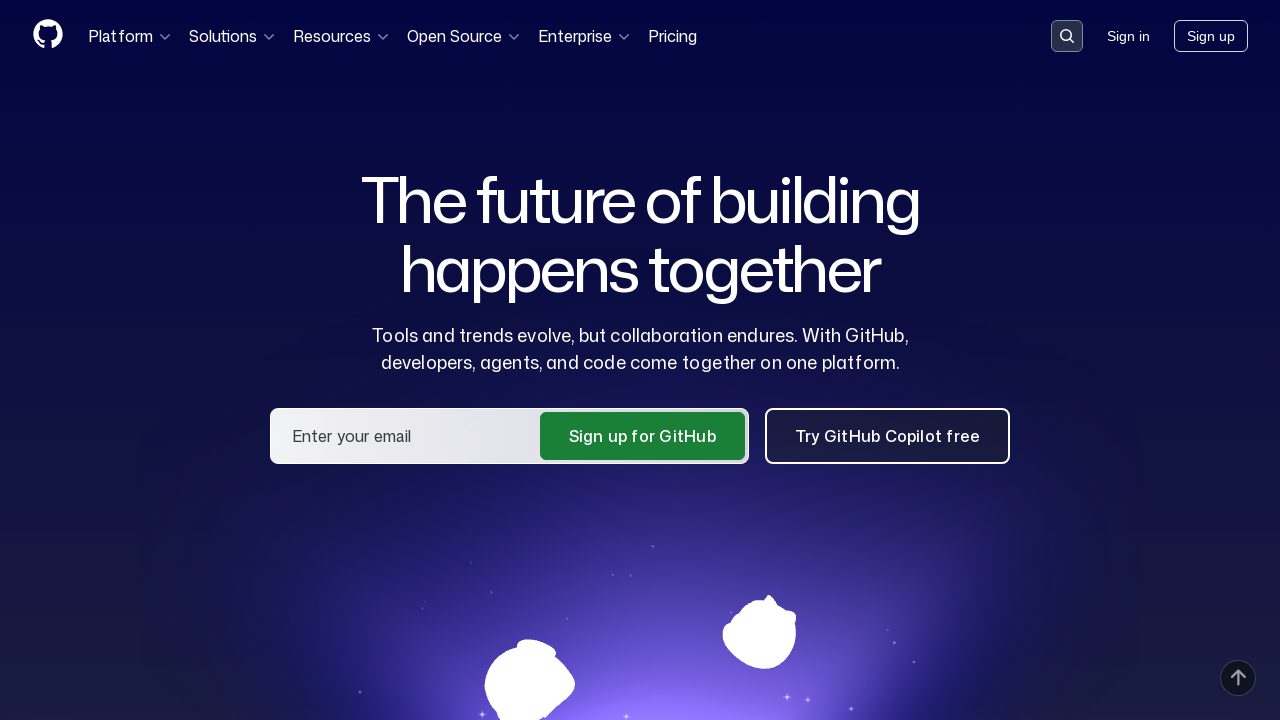

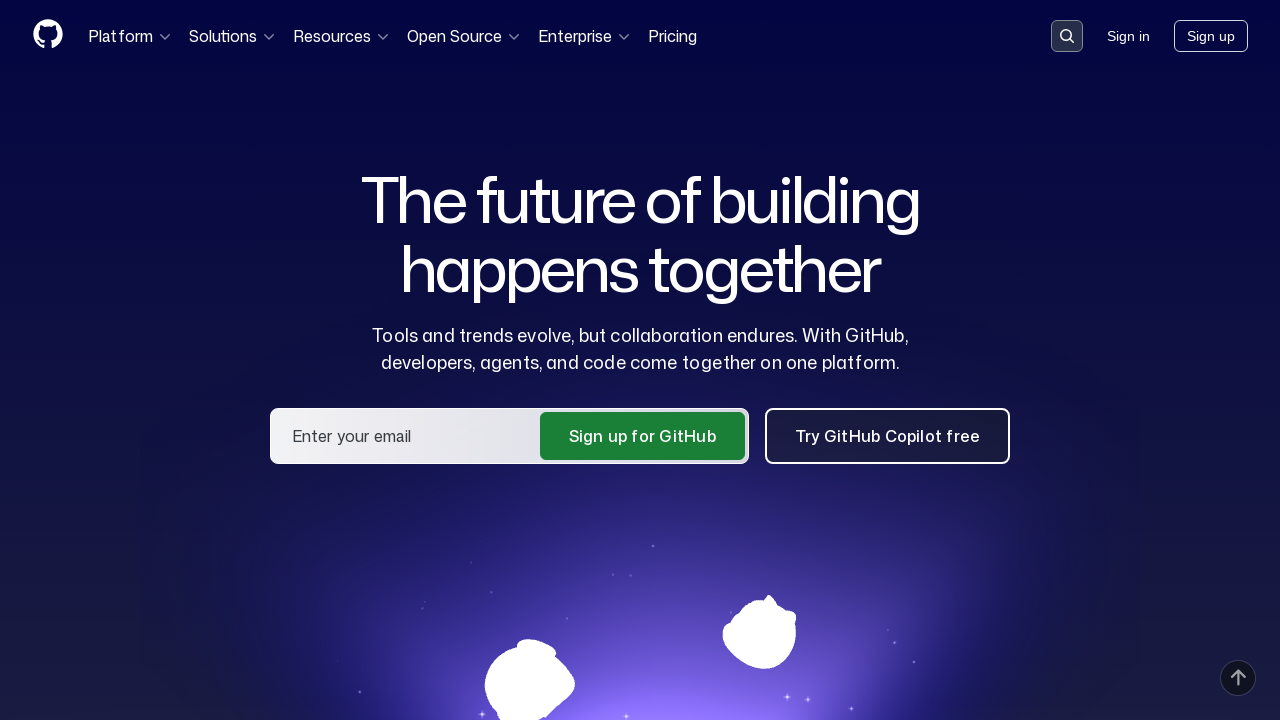